Tests that other controls are hidden when editing a todo item

Starting URL: https://demo.playwright.dev/todomvc

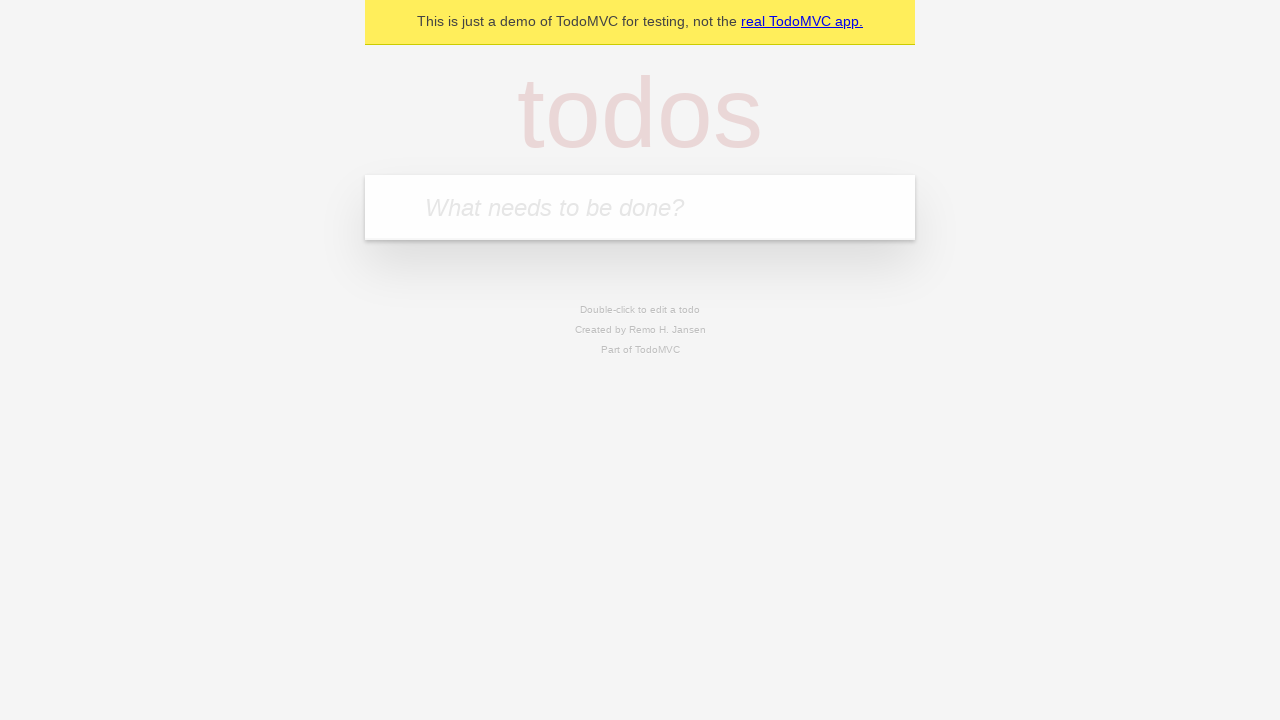

Filled todo input field with 'buy some cheese' on internal:attr=[placeholder="What needs to be done?"i]
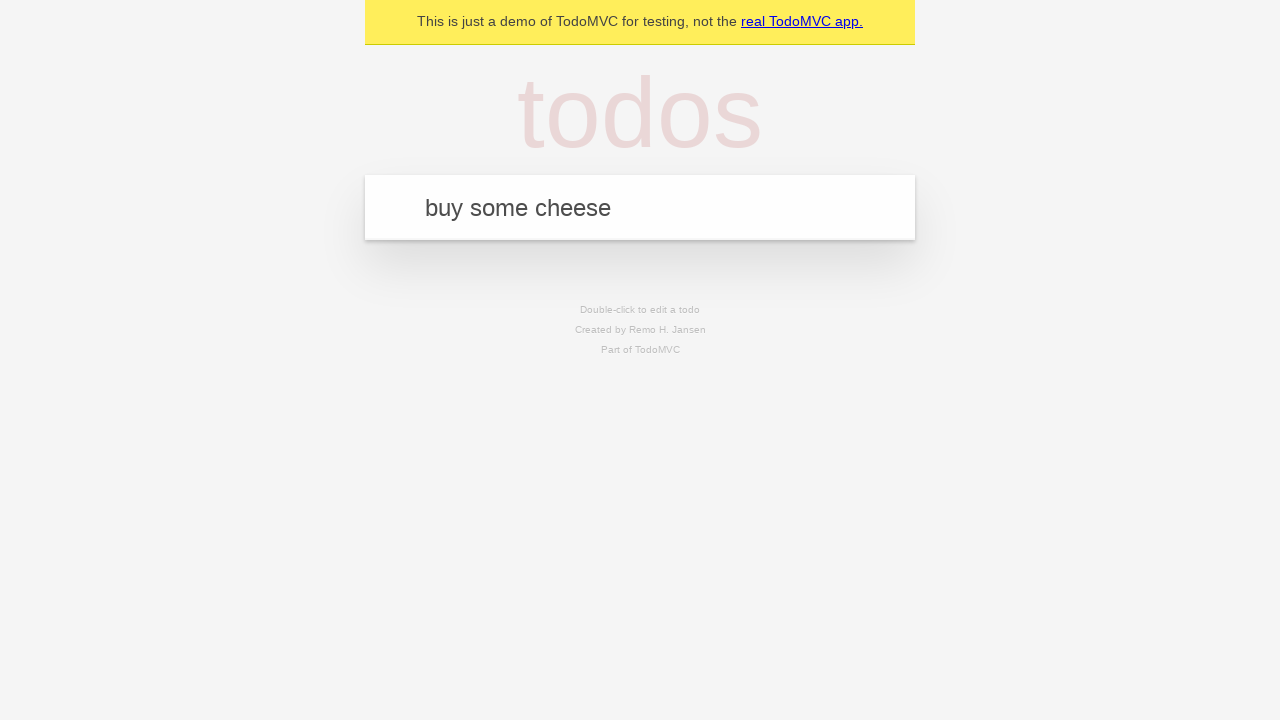

Pressed Enter to create todo item 'buy some cheese' on internal:attr=[placeholder="What needs to be done?"i]
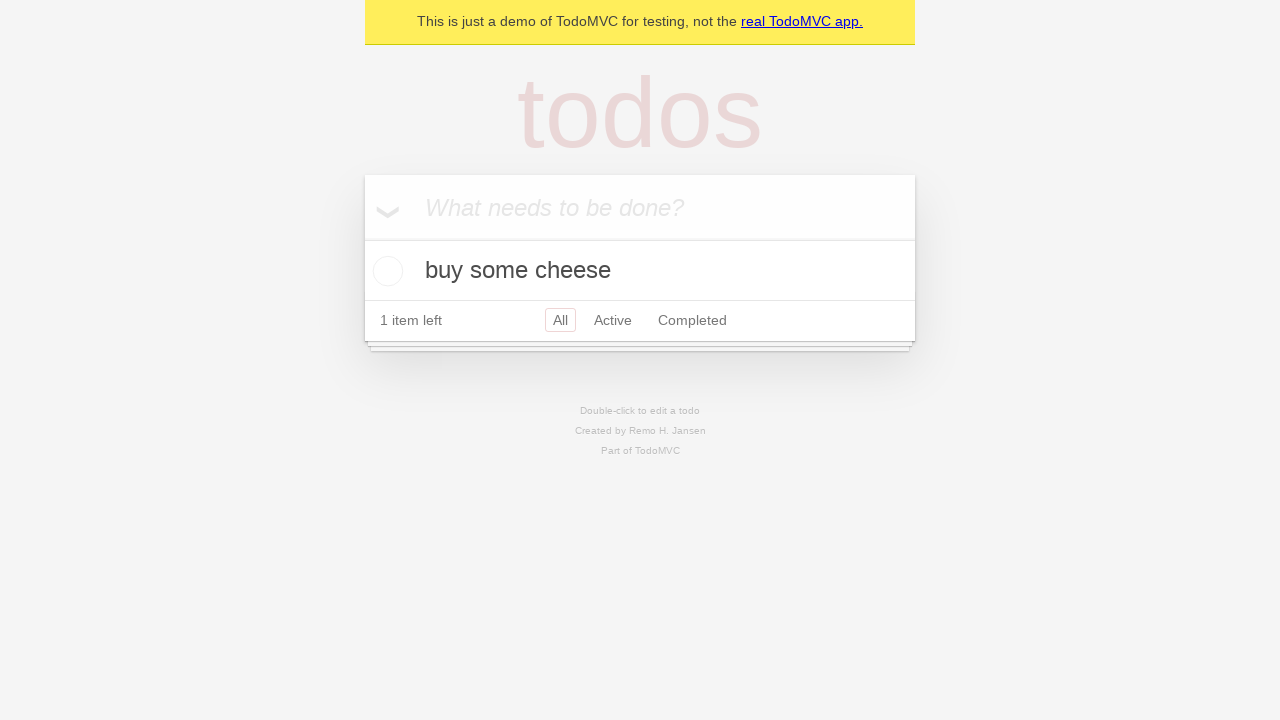

Filled todo input field with 'feed the cat' on internal:attr=[placeholder="What needs to be done?"i]
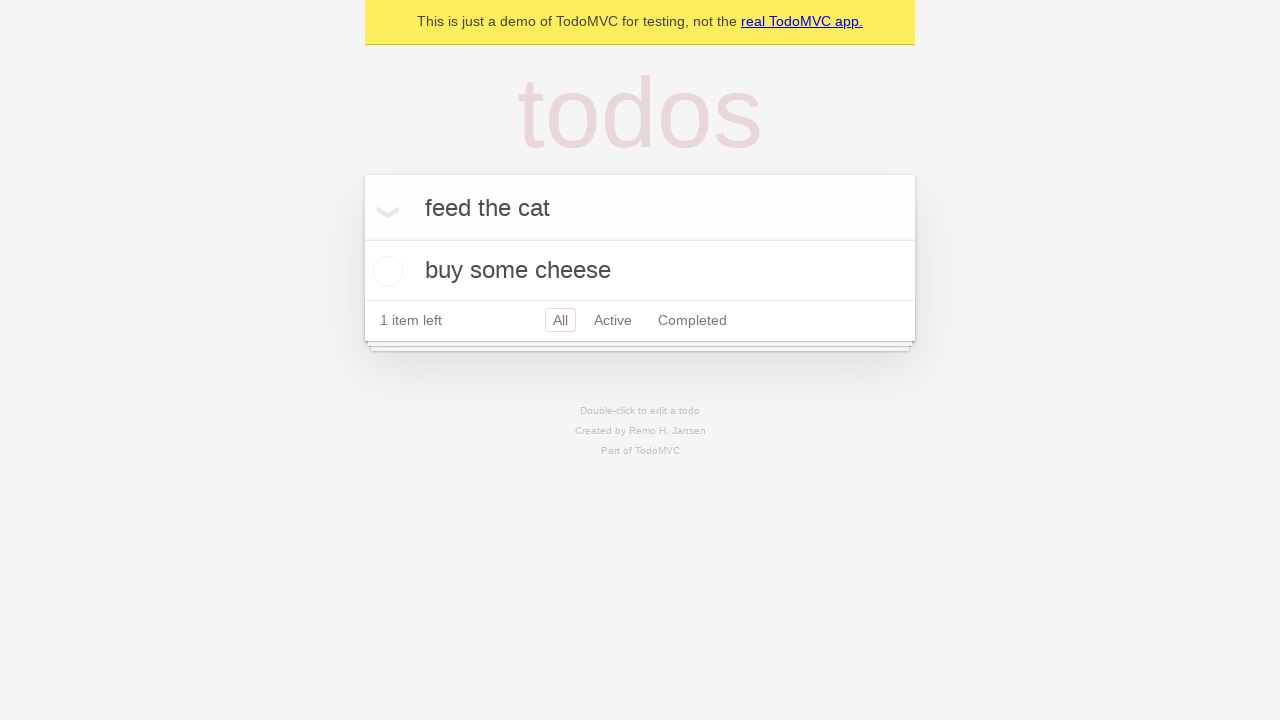

Pressed Enter to create todo item 'feed the cat' on internal:attr=[placeholder="What needs to be done?"i]
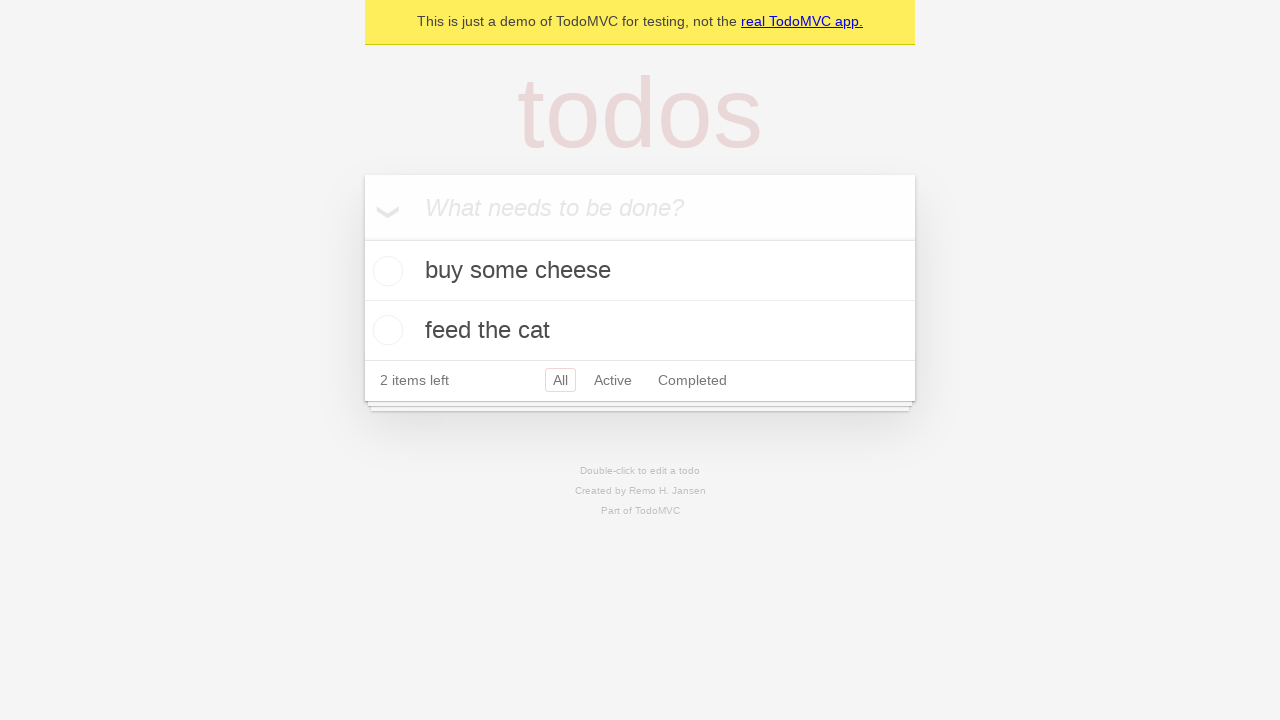

Filled todo input field with 'book a doctors appointment' on internal:attr=[placeholder="What needs to be done?"i]
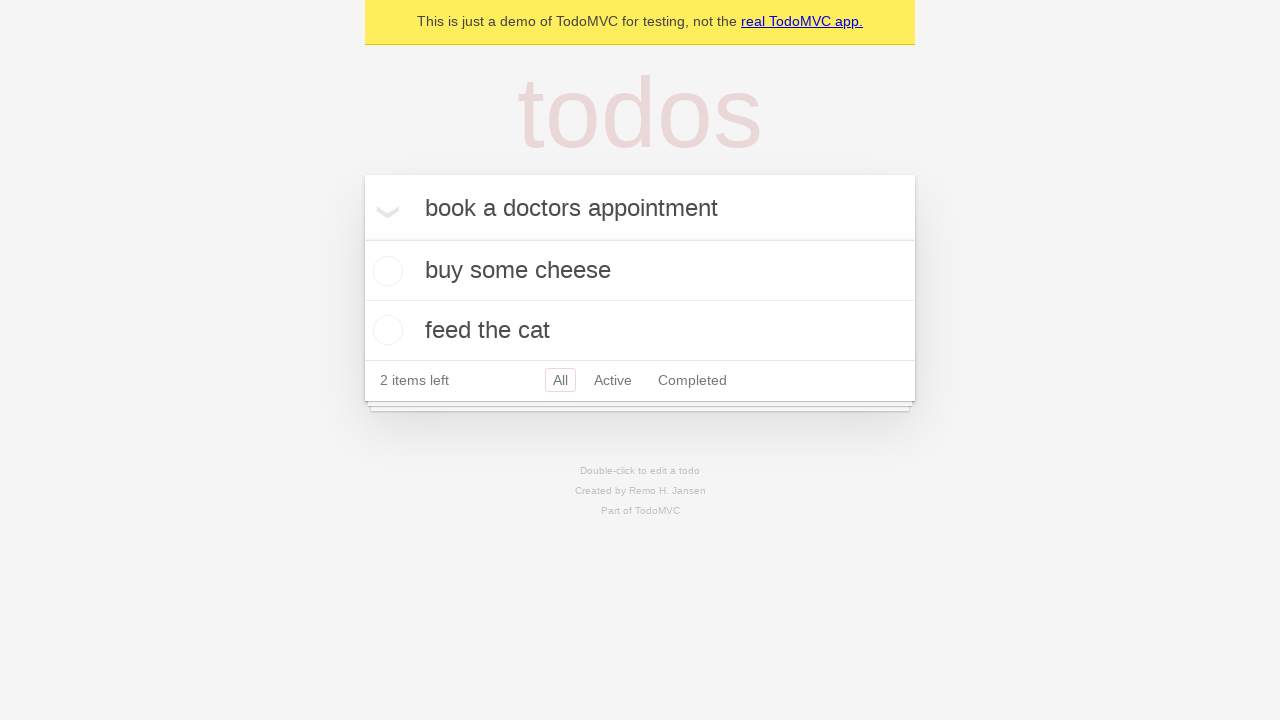

Pressed Enter to create todo item 'book a doctors appointment' on internal:attr=[placeholder="What needs to be done?"i]
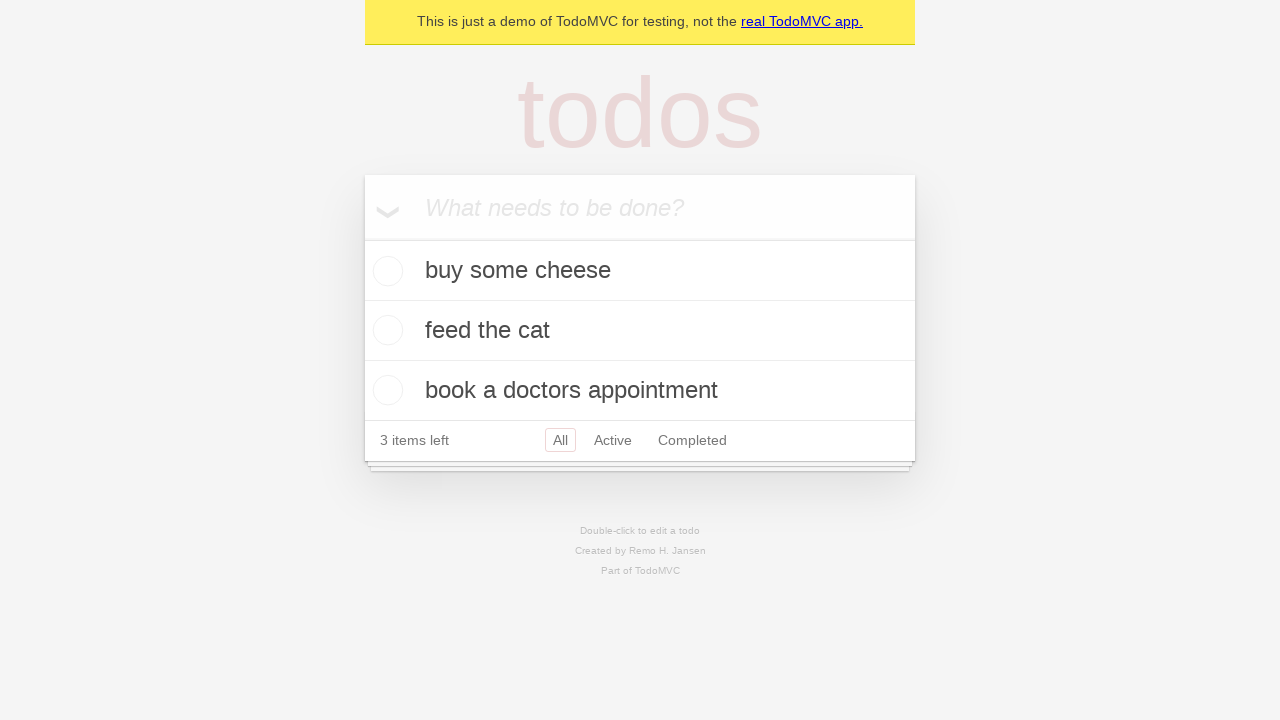

Waited for all three todo items to be visible
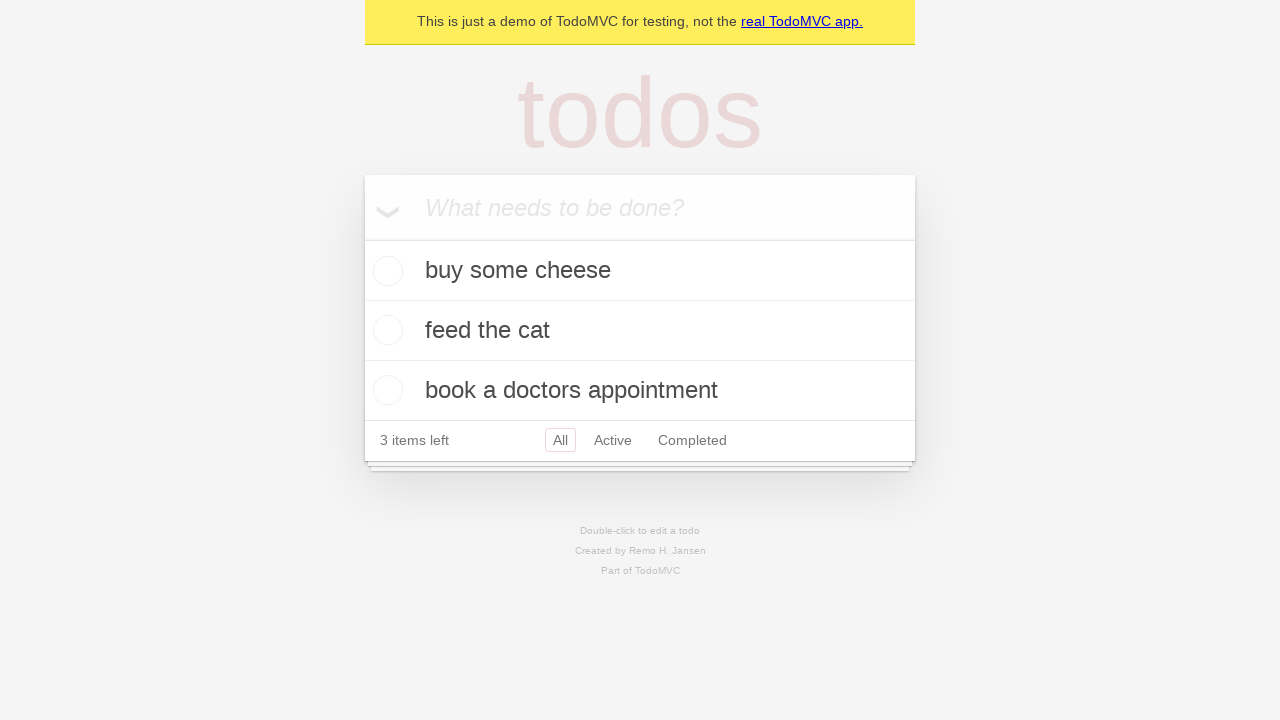

Double-clicked second todo item to enter edit mode at (640, 331) on [data-testid='todo-item'] >> nth=1
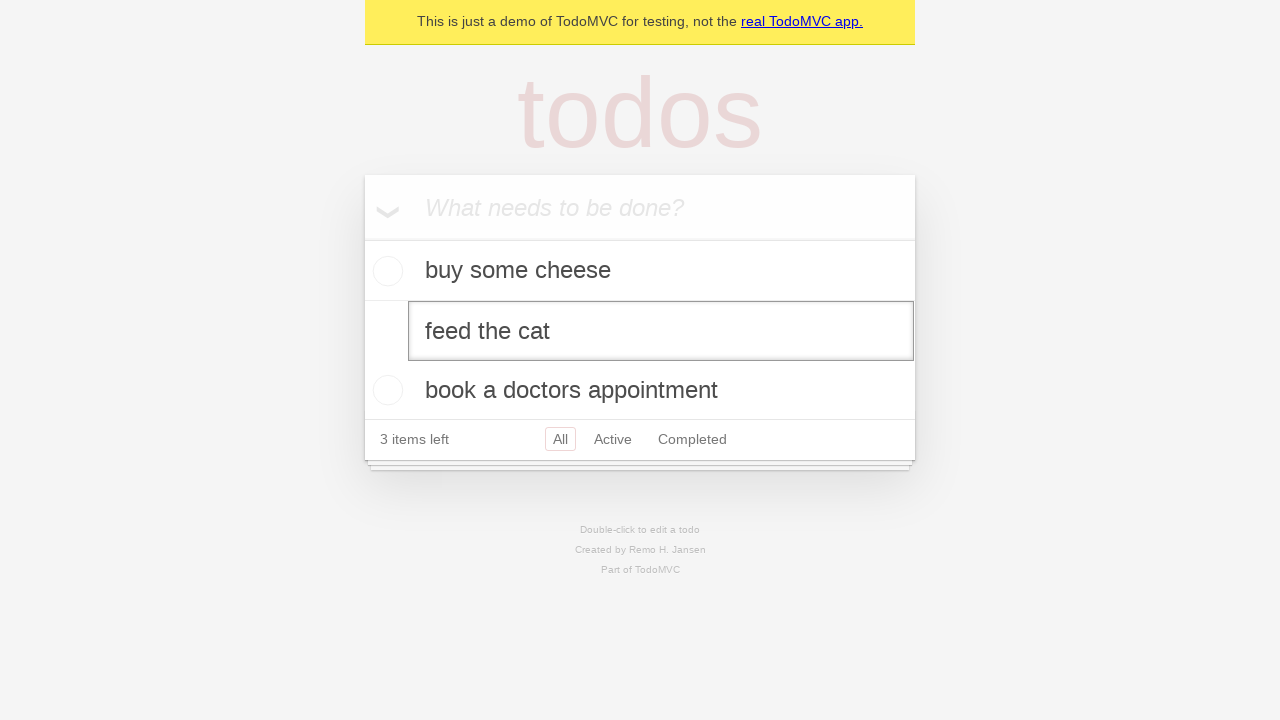

Edit textbox became visible, confirming edit mode is active
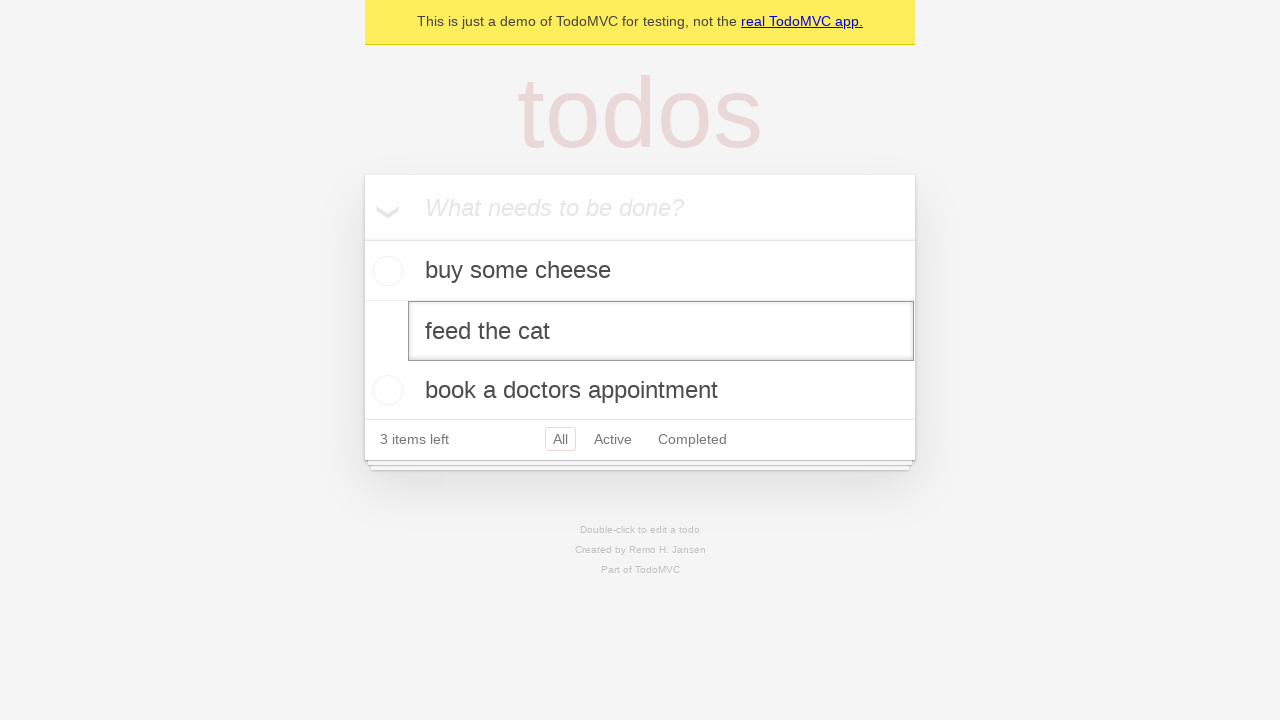

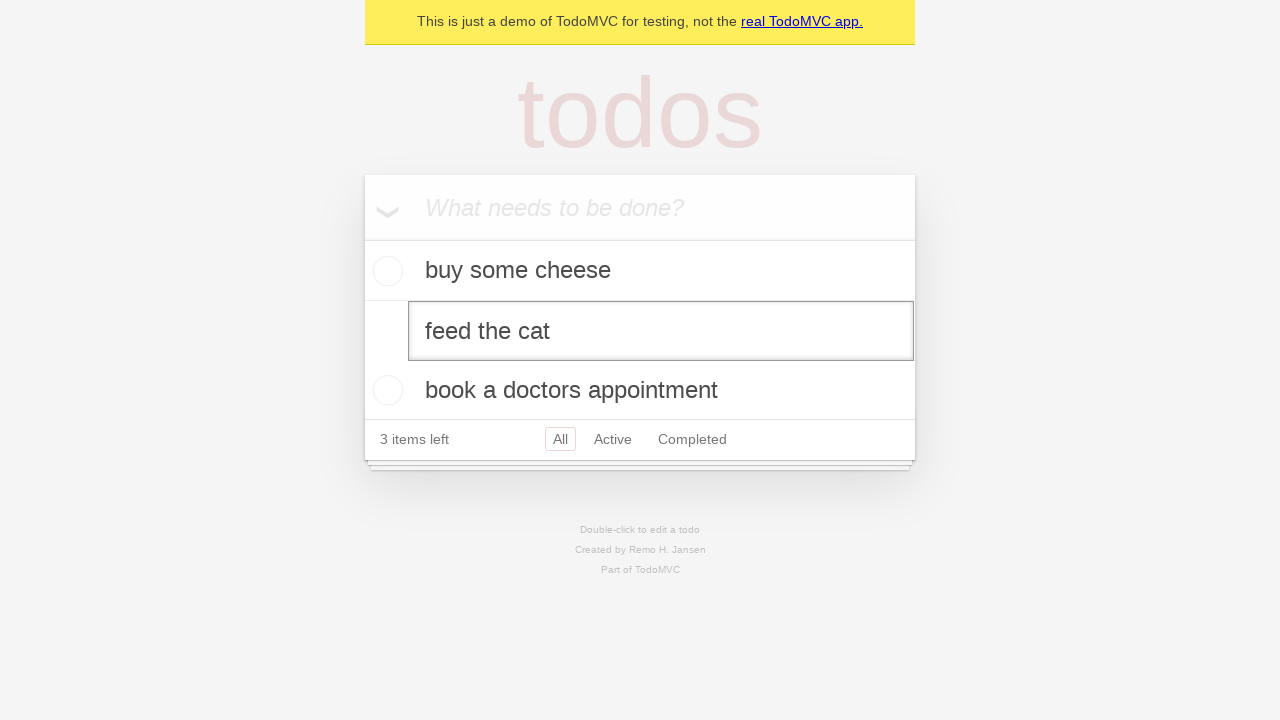